Tests jQuery UI slider functionality by interacting with the slider element using drag and drop actions

Starting URL: https://jqueryui.com/slider/

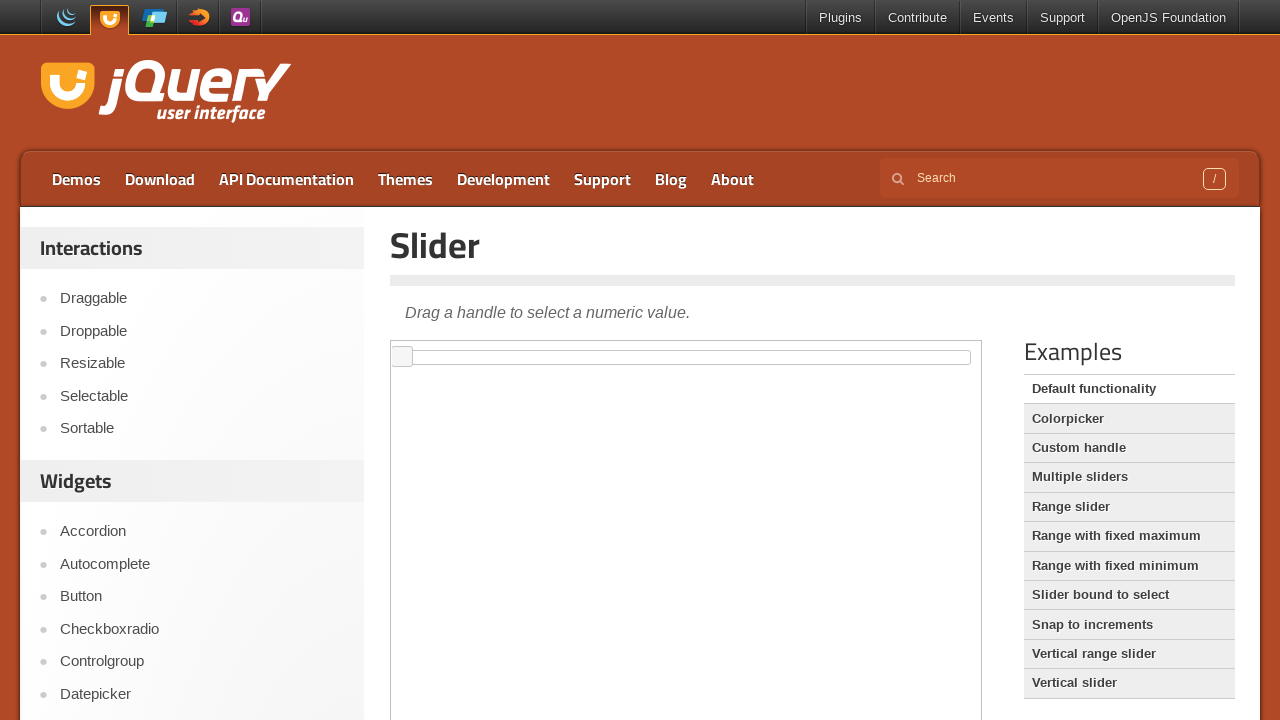

Scrolled down to make slider visible
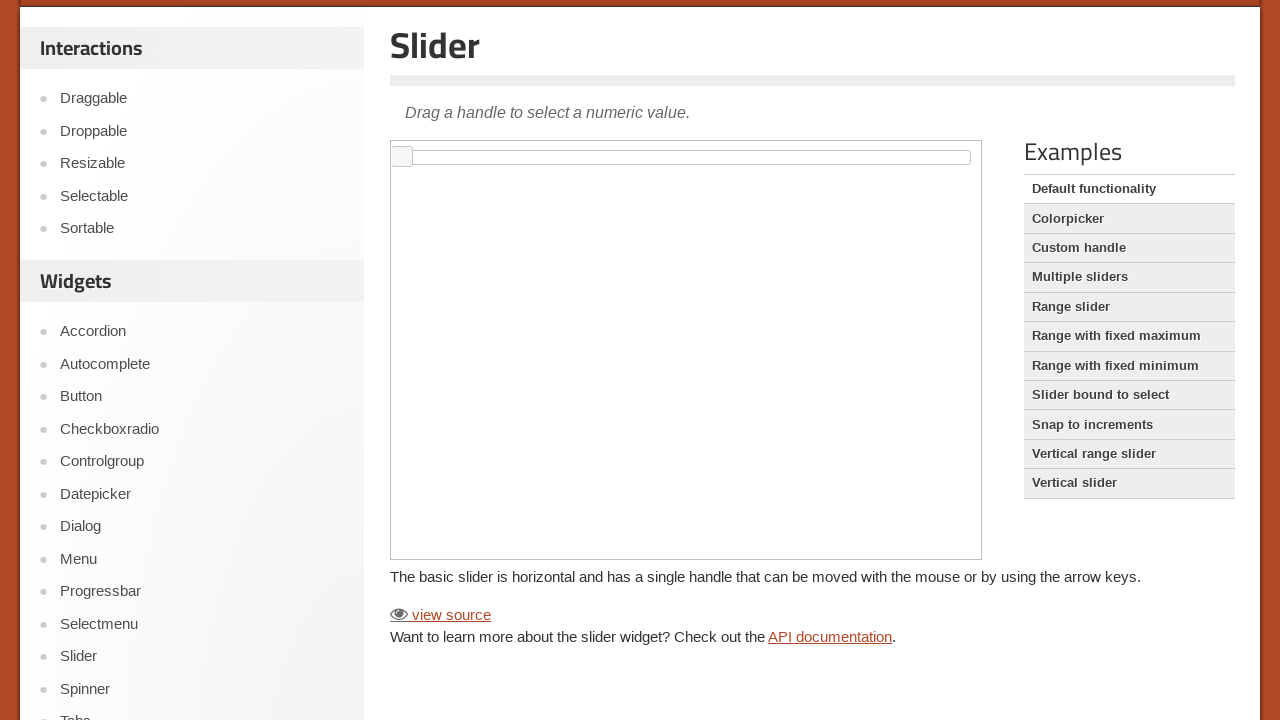

Located iframe containing slider demo
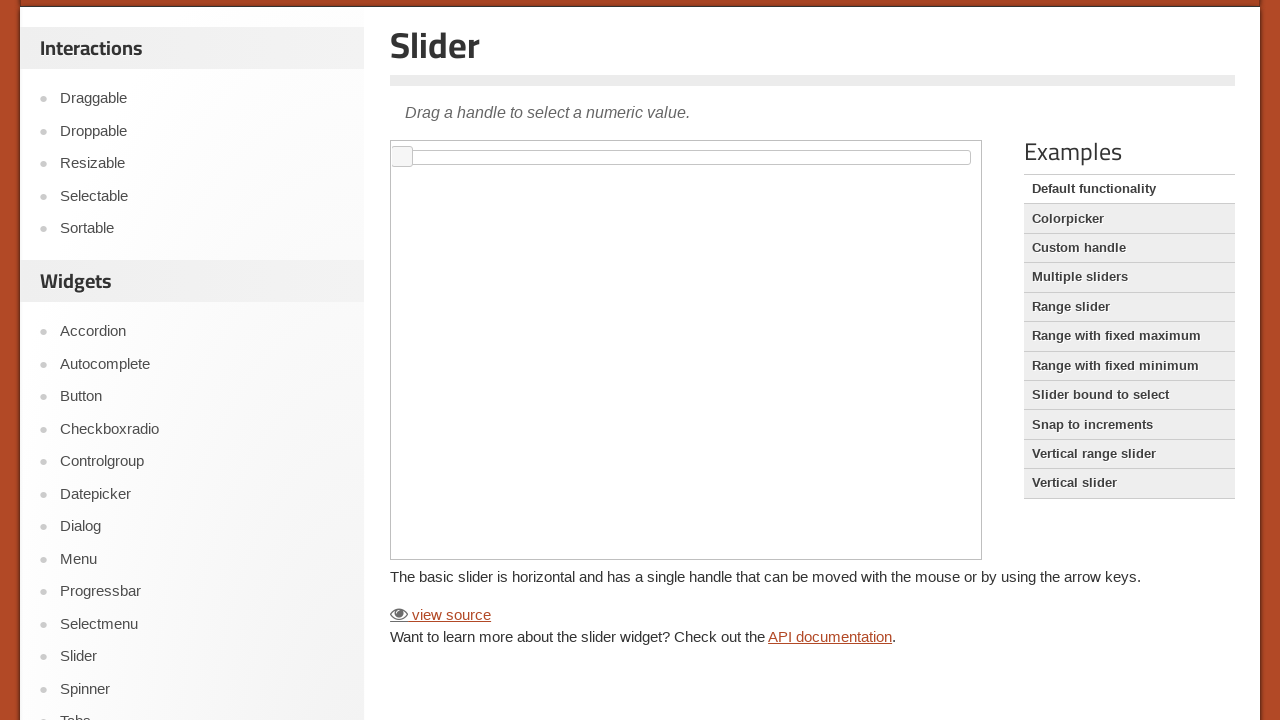

Located slider element
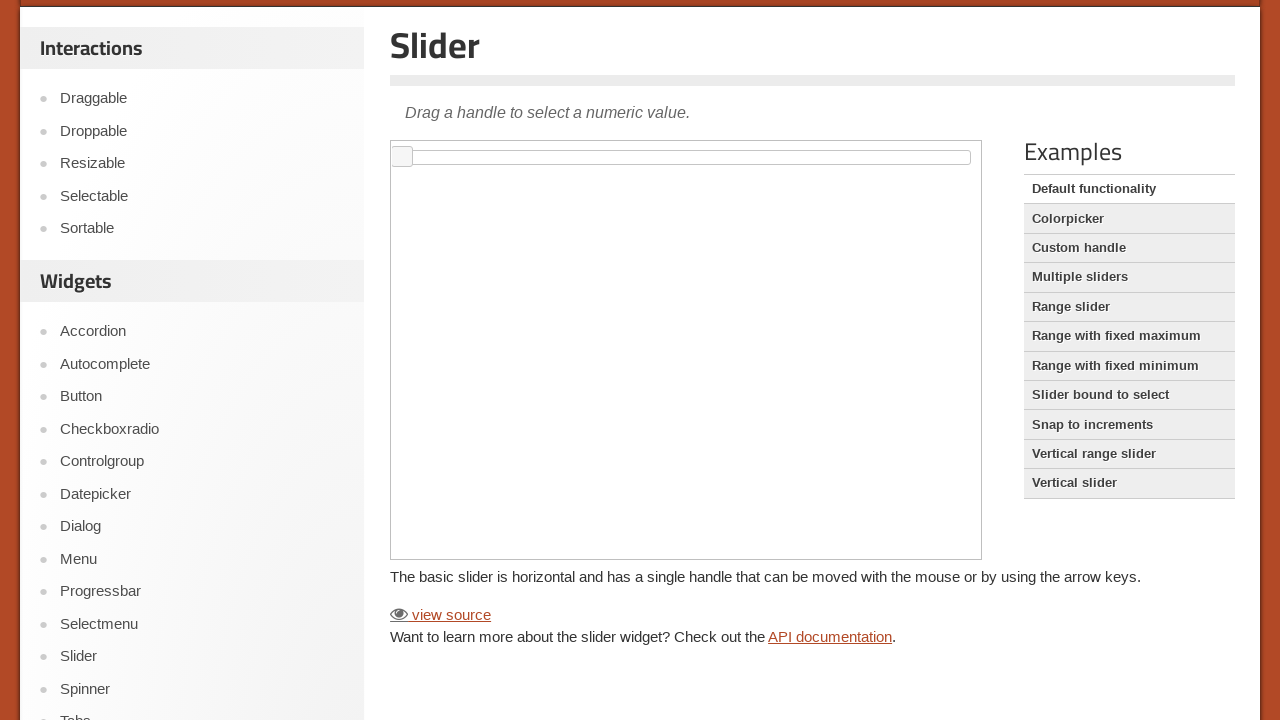

Located slider handle
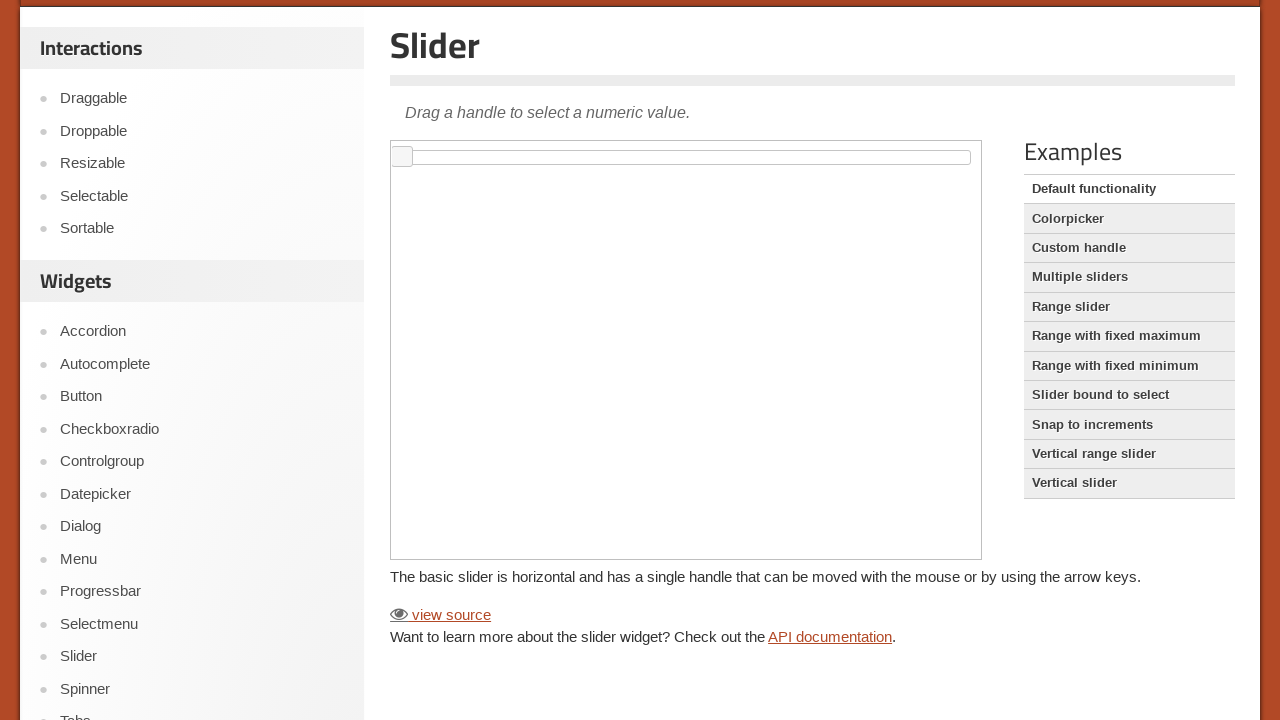

Dragged slider handle to new position at (501, 151)
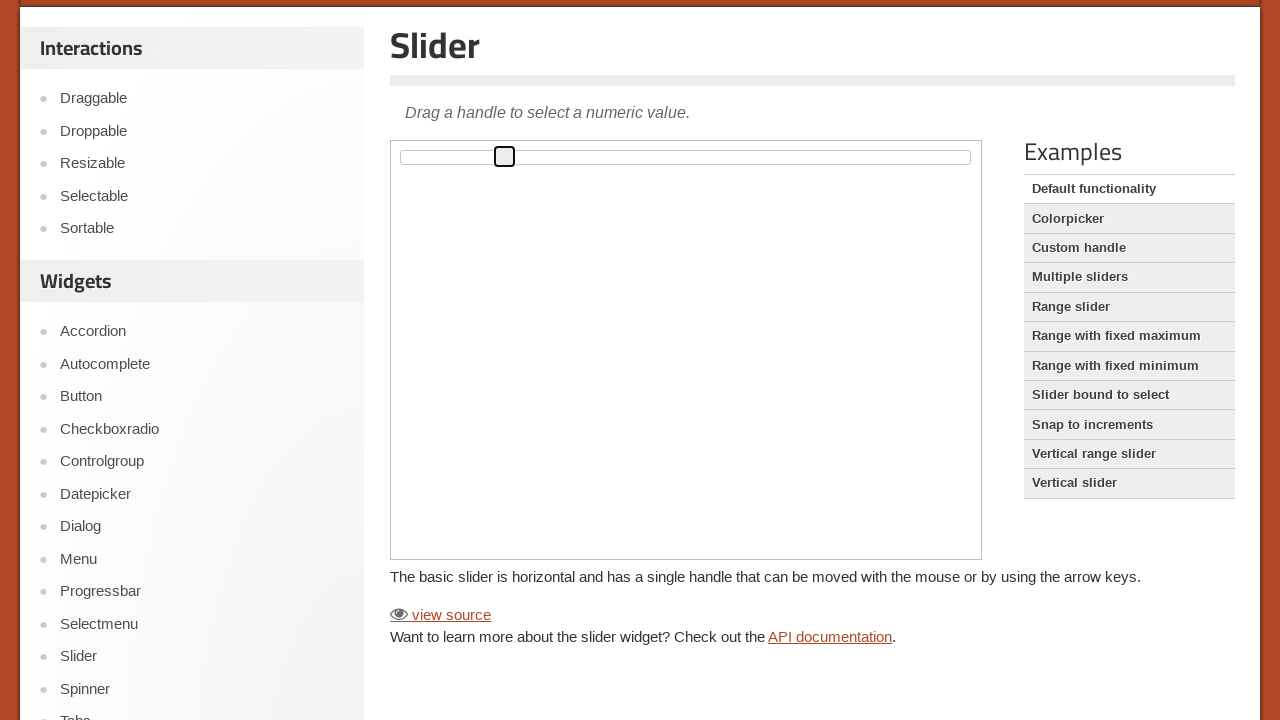

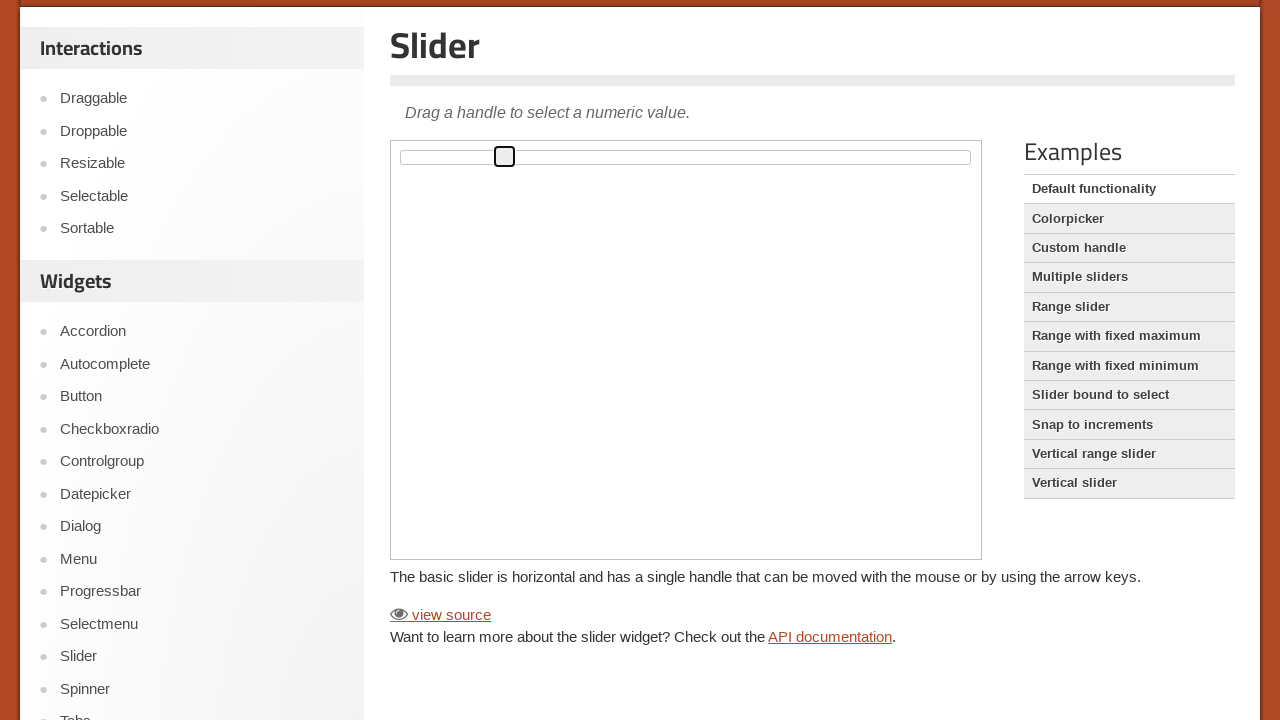